Navigates to an automation practice page and verifies the presence of a table with rows and columns, then checks that the third row contains data cells.

Starting URL: https://rahulshettyacademy.com/AutomationPractice/

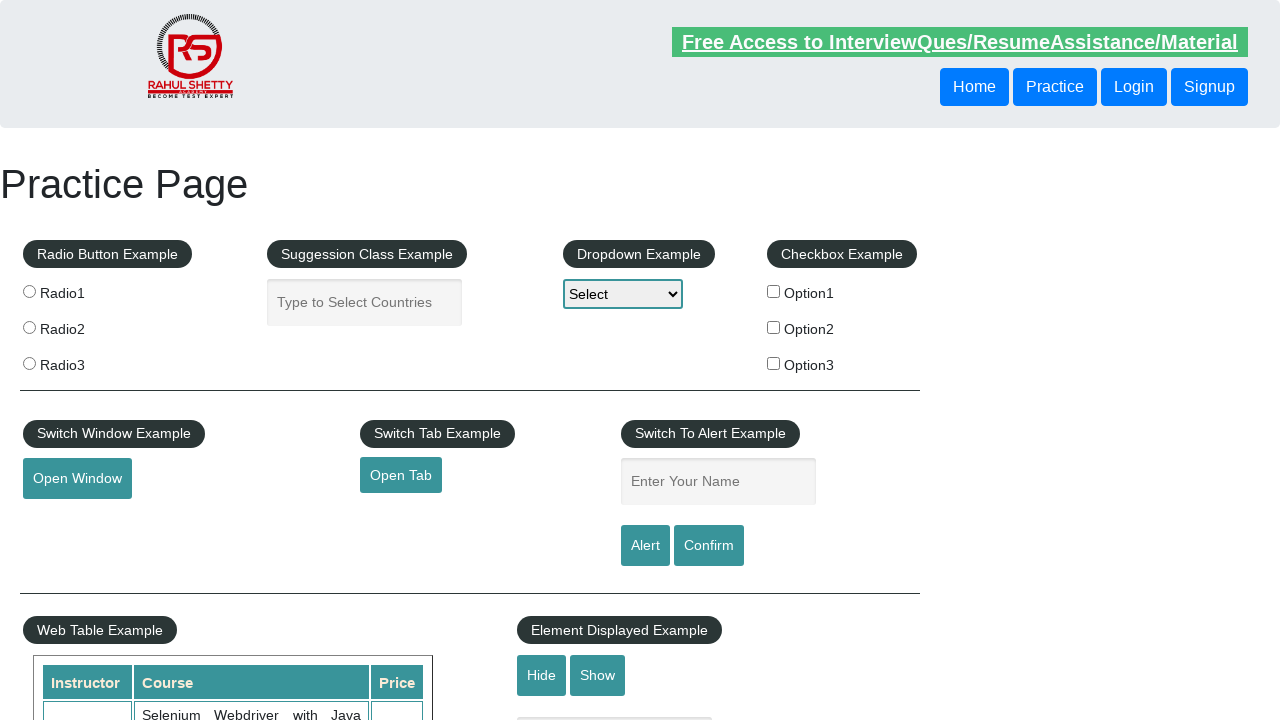

Waited for table with class 'table-display' to be visible
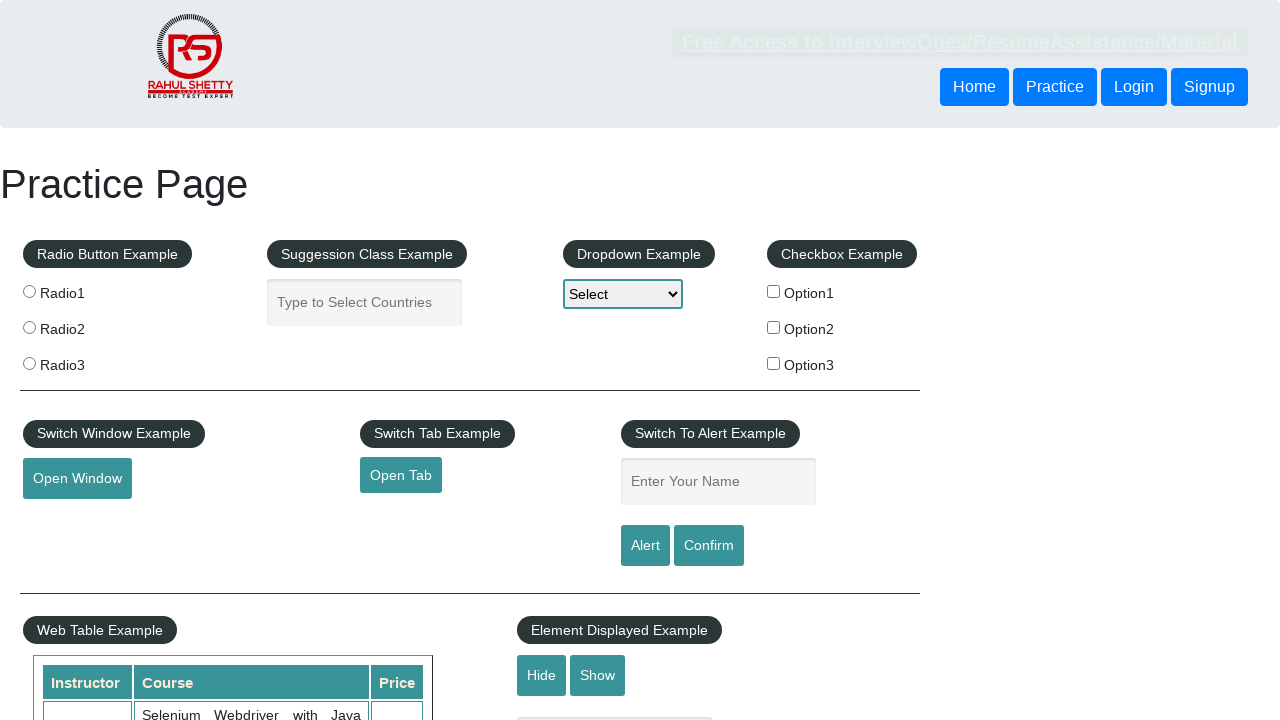

Verified that table rows exist and first row is available
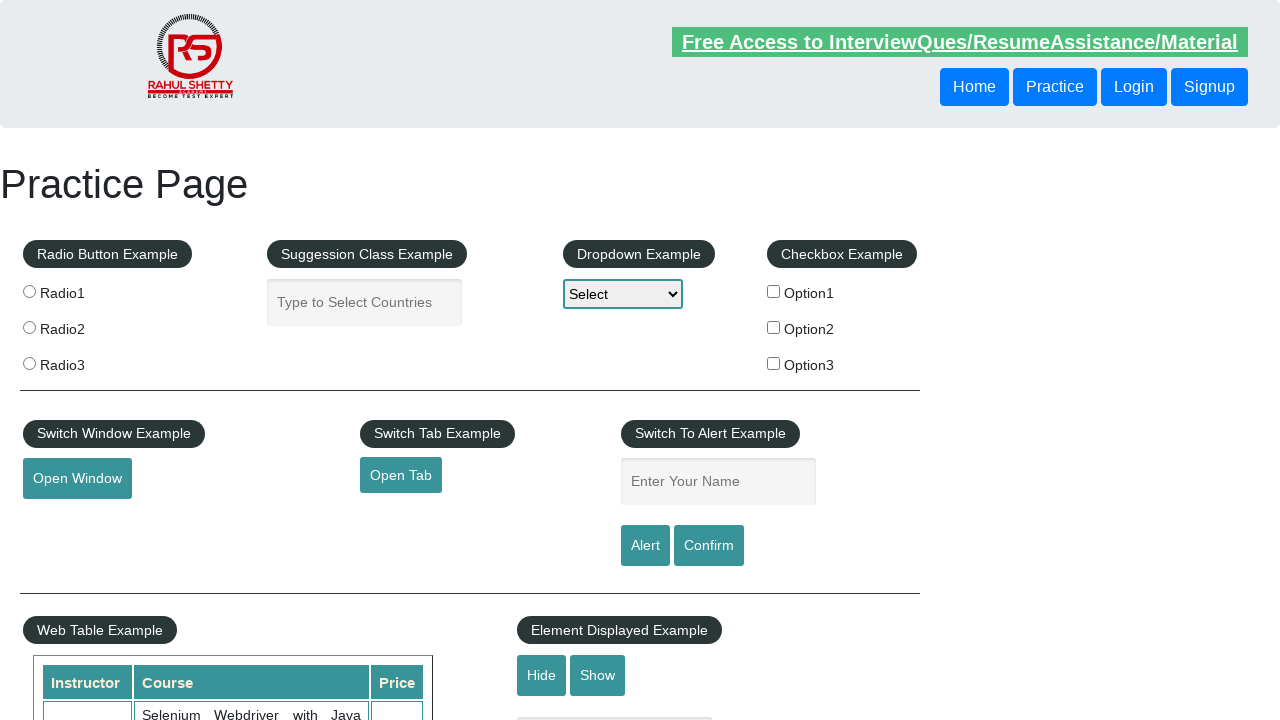

Verified that table column headers exist and first header is available
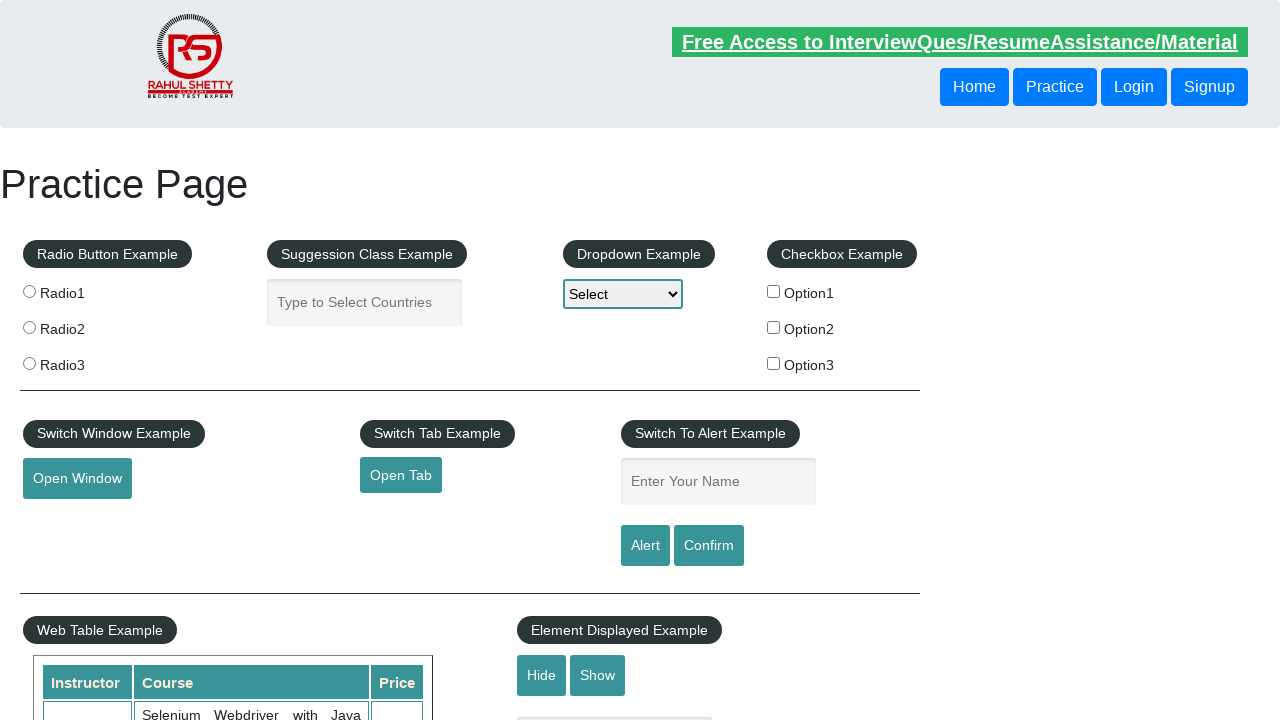

Verified that the third row contains data cells
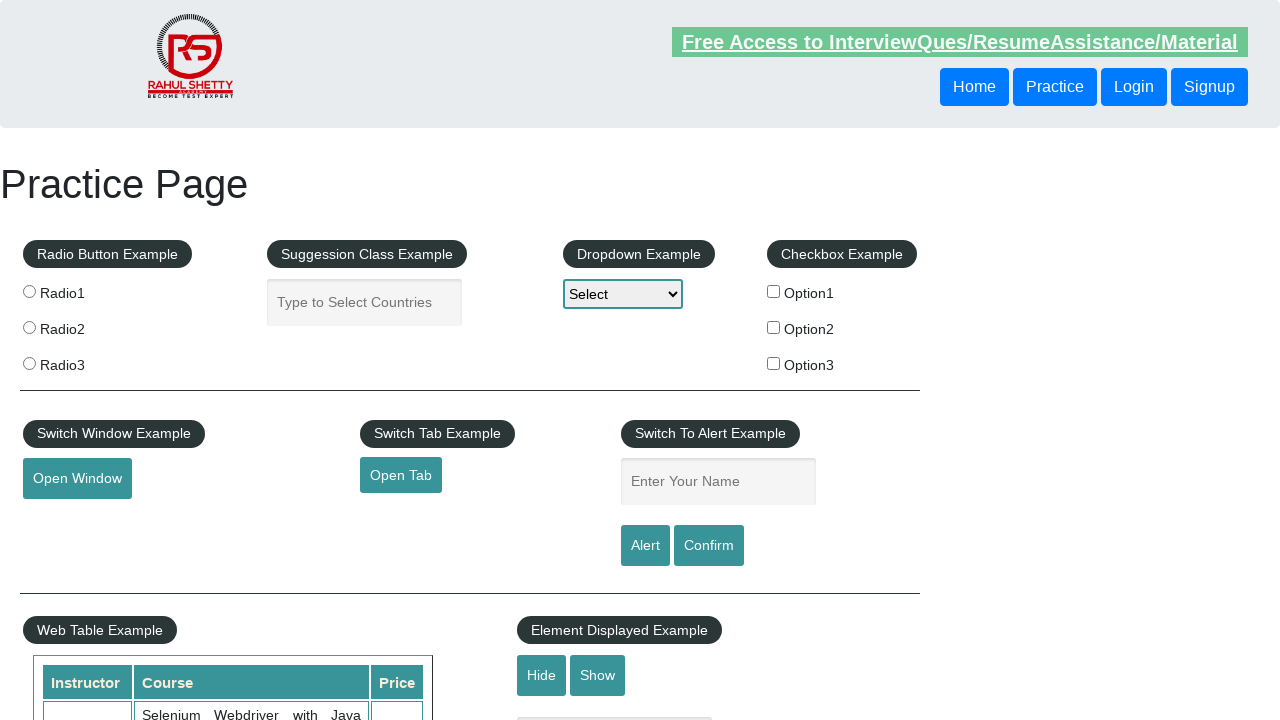

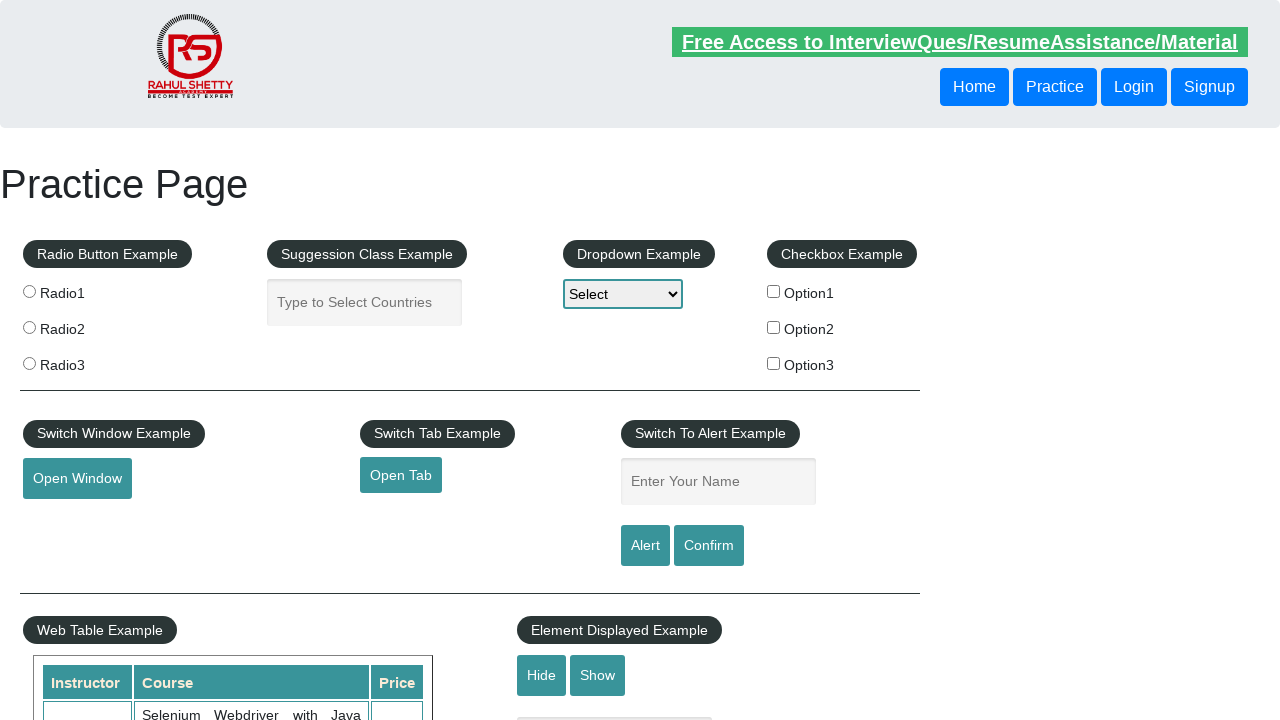